Runs the JetStream browser benchmark by clicking Start Test and waiting for completion

Starting URL: https://browserbench.org/JetStream/

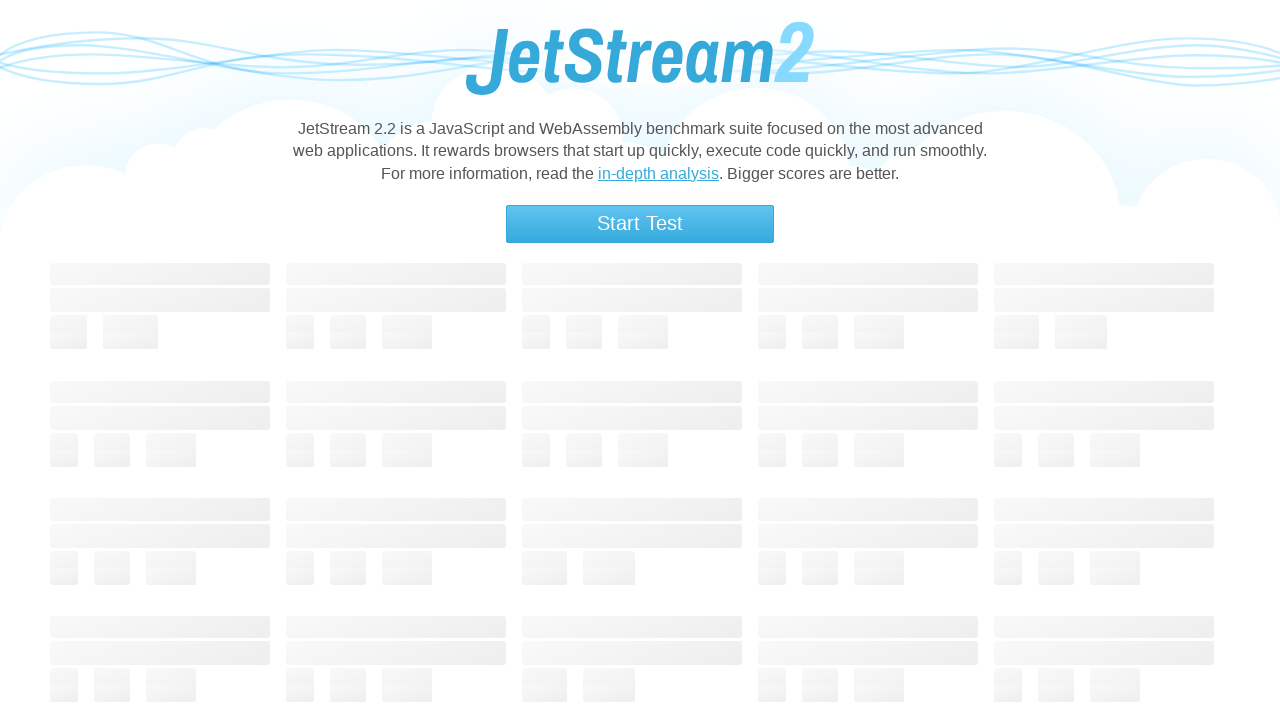

Start Test link is available on JetStream page
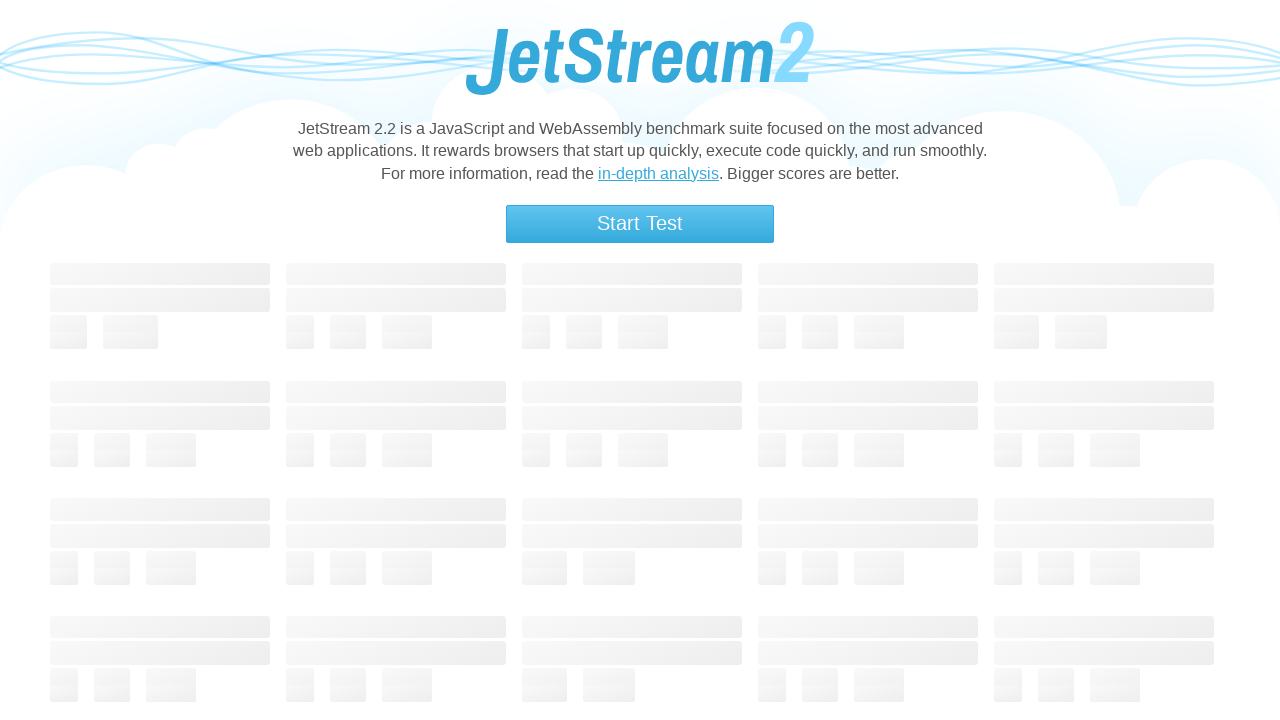

Clicked Start Test button to begin JetStream benchmark at (640, 224) on text=Start Test
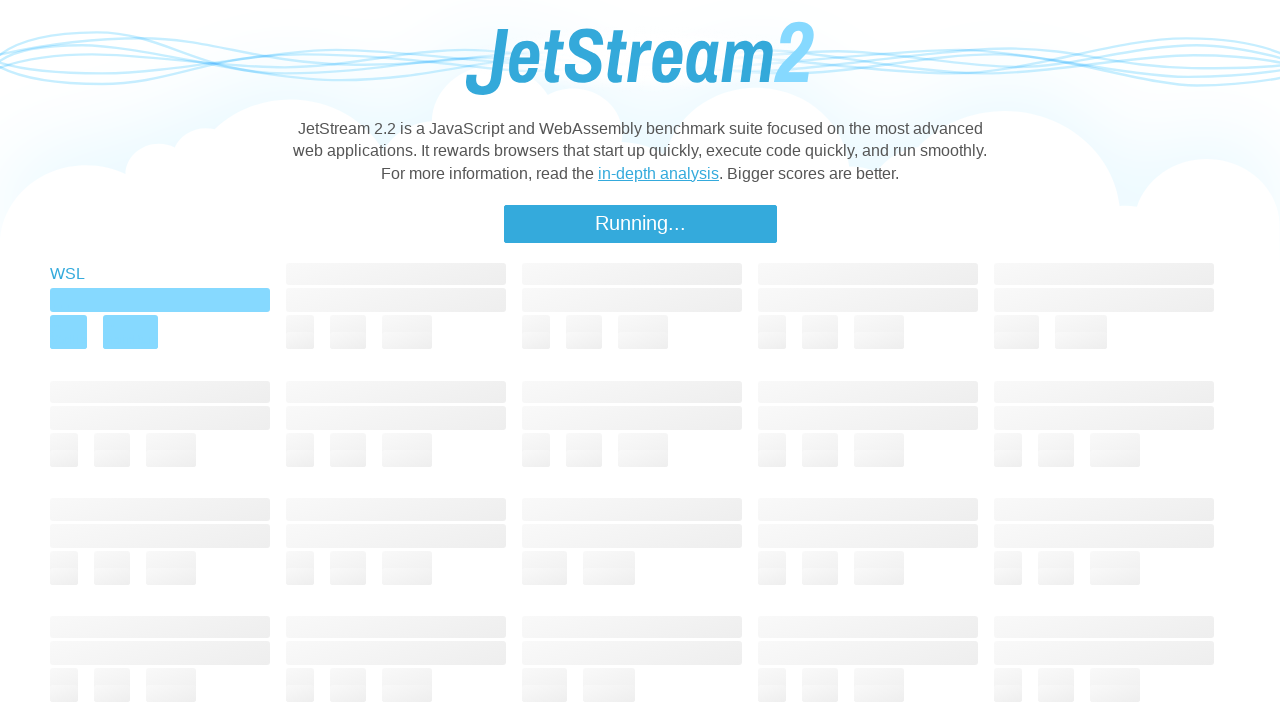

JetStream benchmark completed successfully
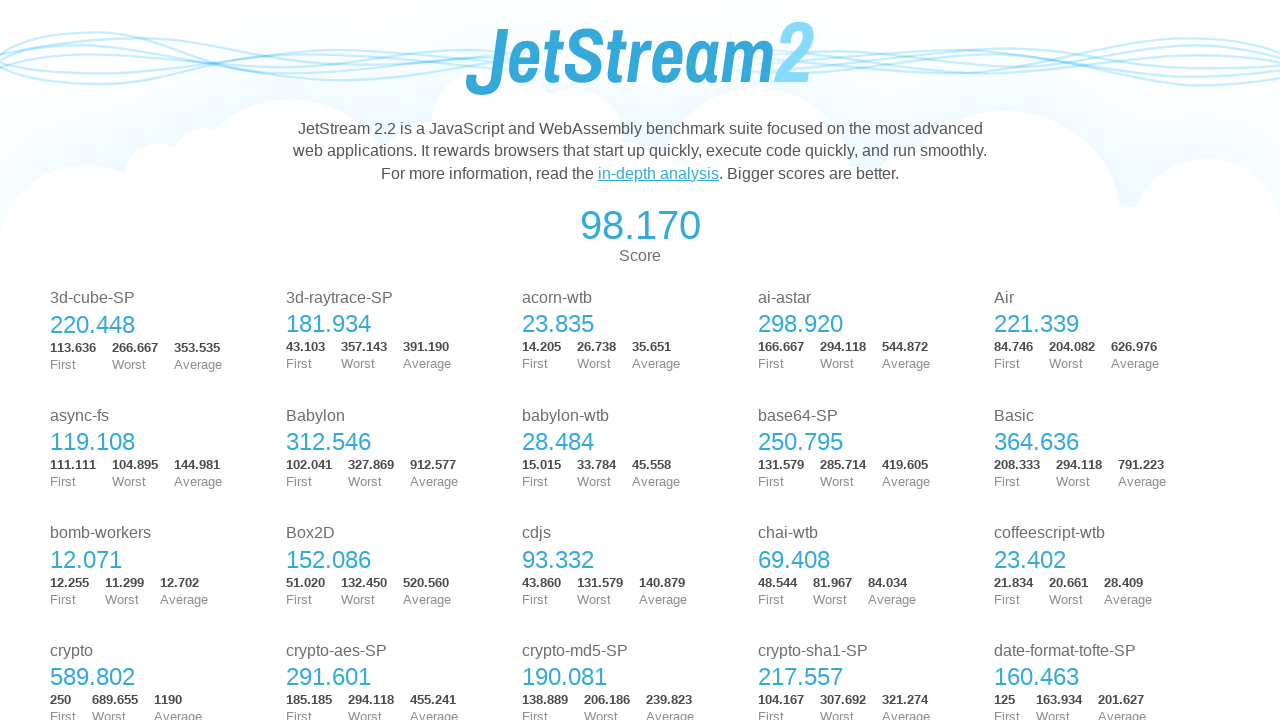

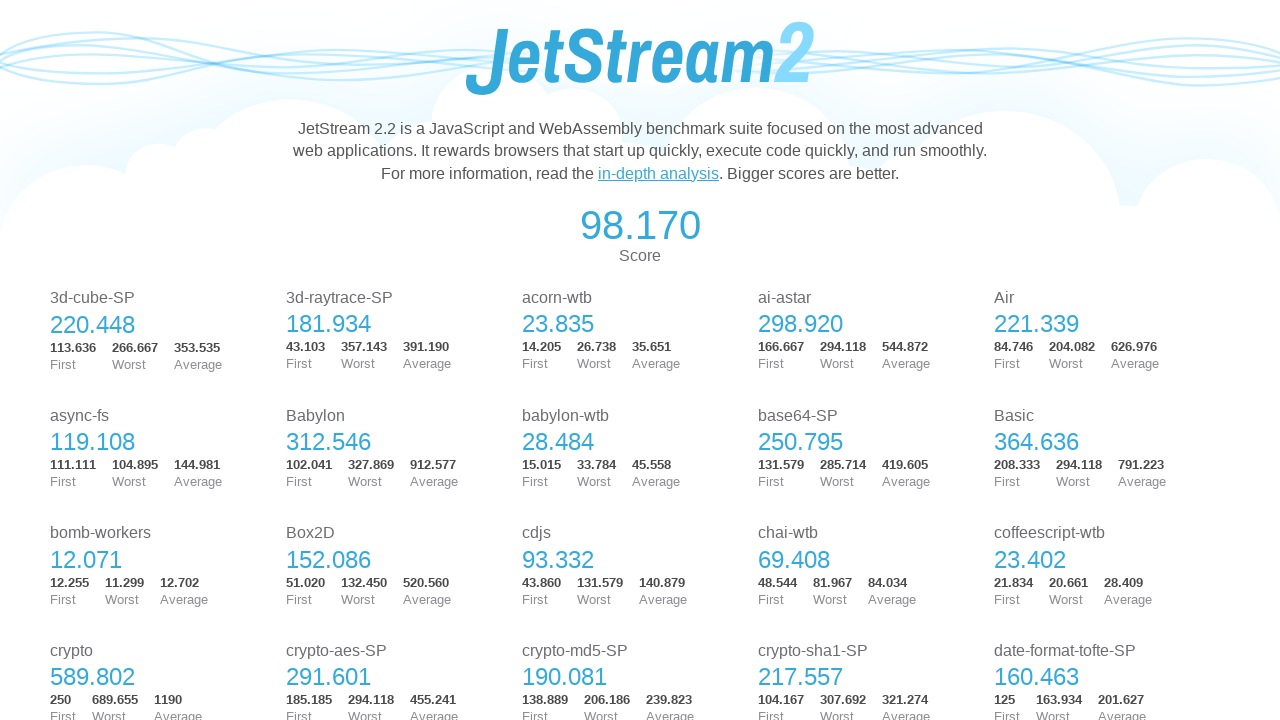